Tests the PlayPhrase.me website by clicking to start video playback, then searching for multiple phrases using the search bar and verifying search results are displayed.

Starting URL: https://playphrase.me/

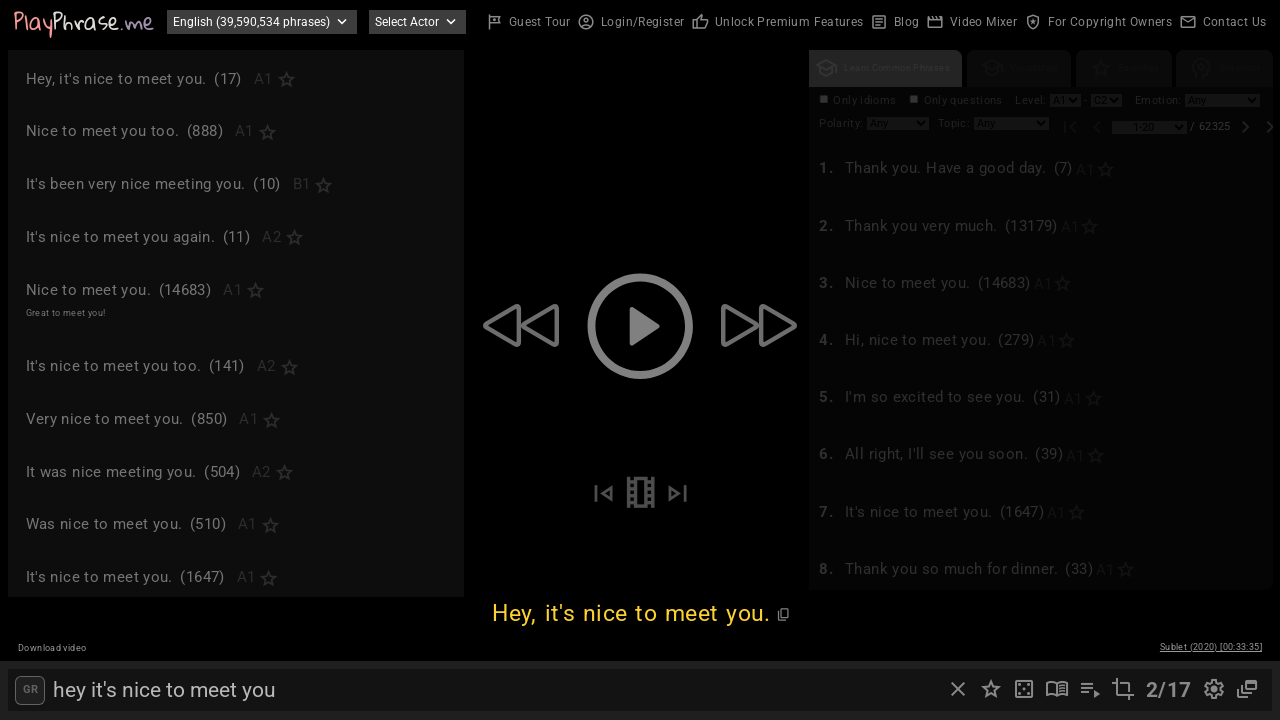

Clicked body to start video playback at (640, 360) on body
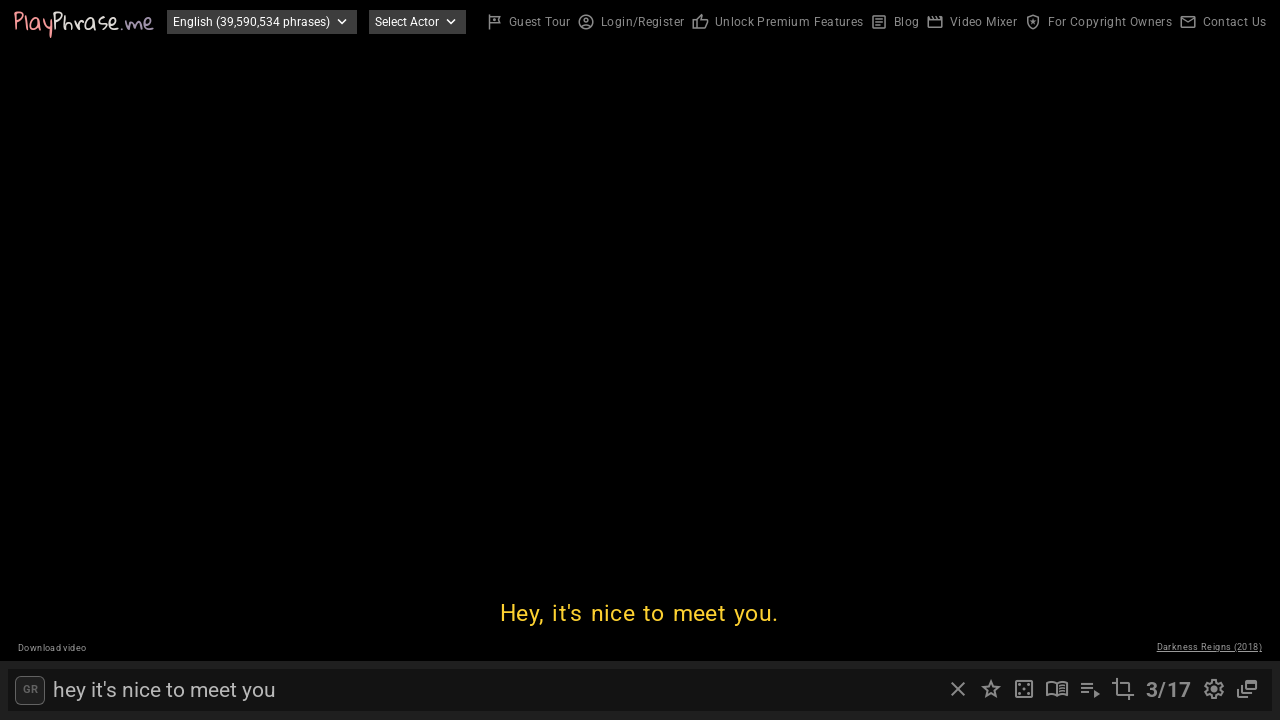

Located search bar element
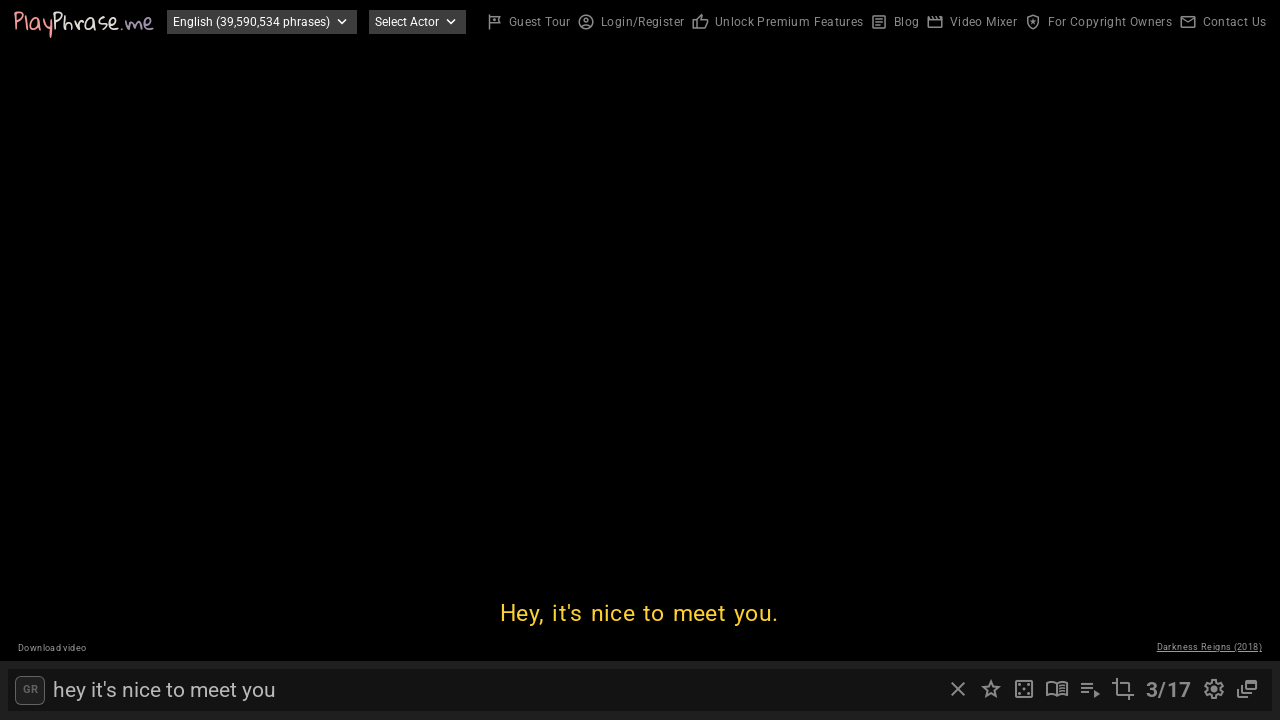

Search bar is visible and ready
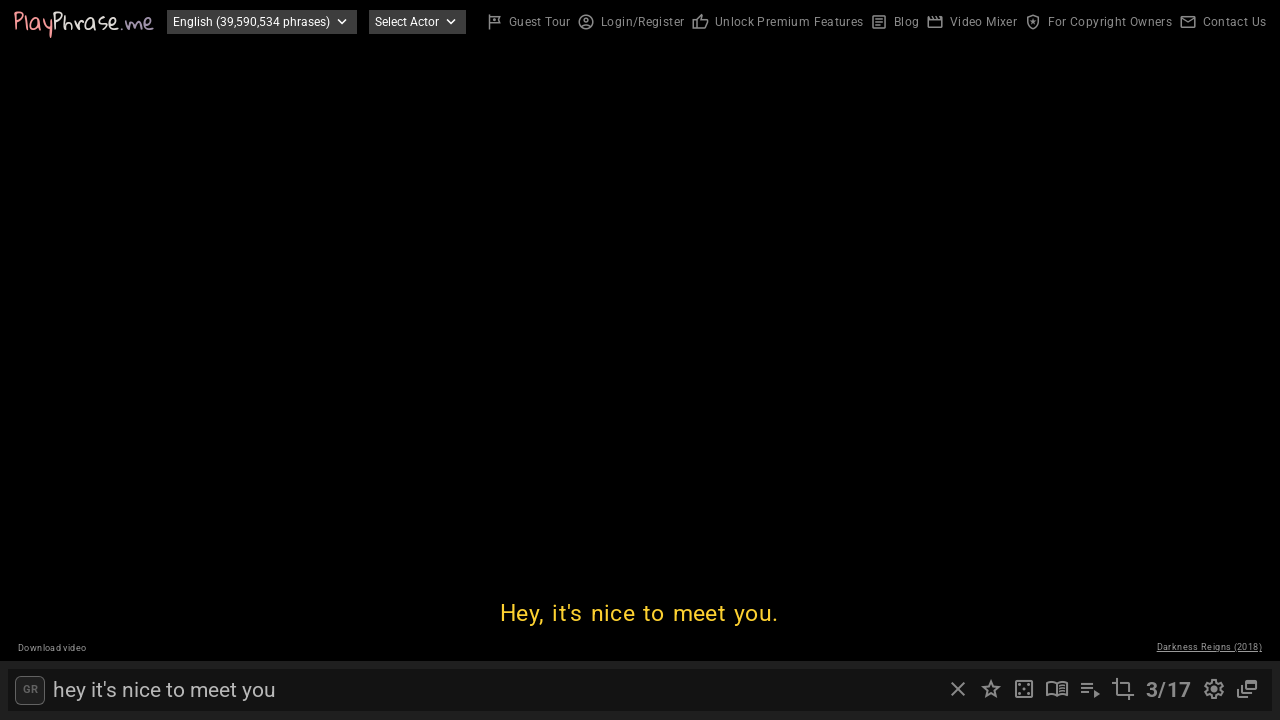

Clicked close button to clear search bar at (958, 689) on xpath=//i[contains(text(),'close')] >> nth=0
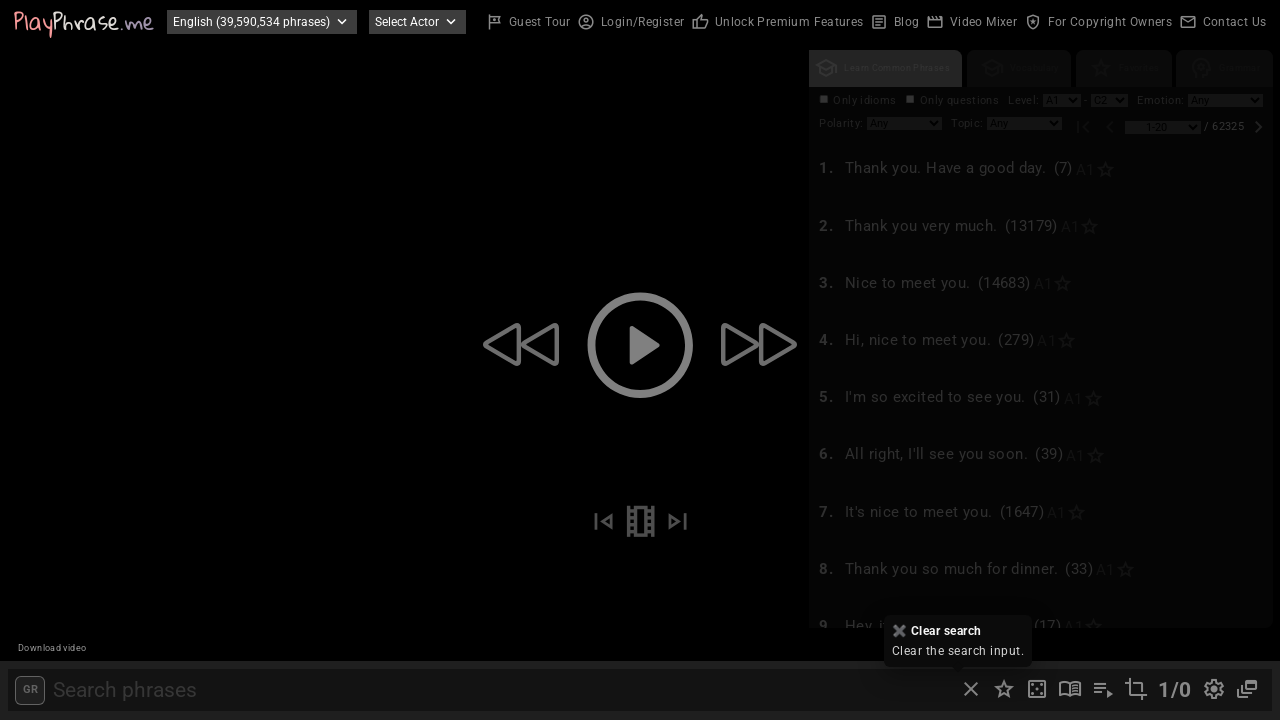

Filled search bar with phrase: 'hello world' on #search-input
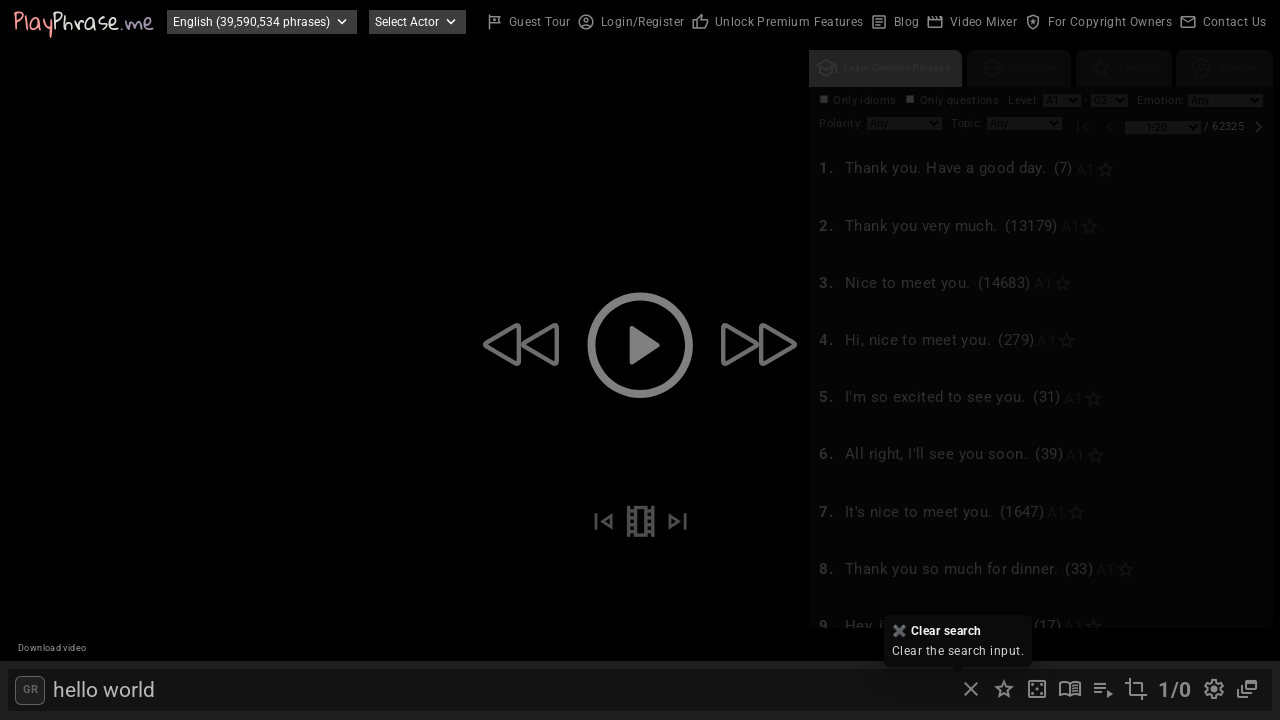

Waited 2 seconds for search results to load
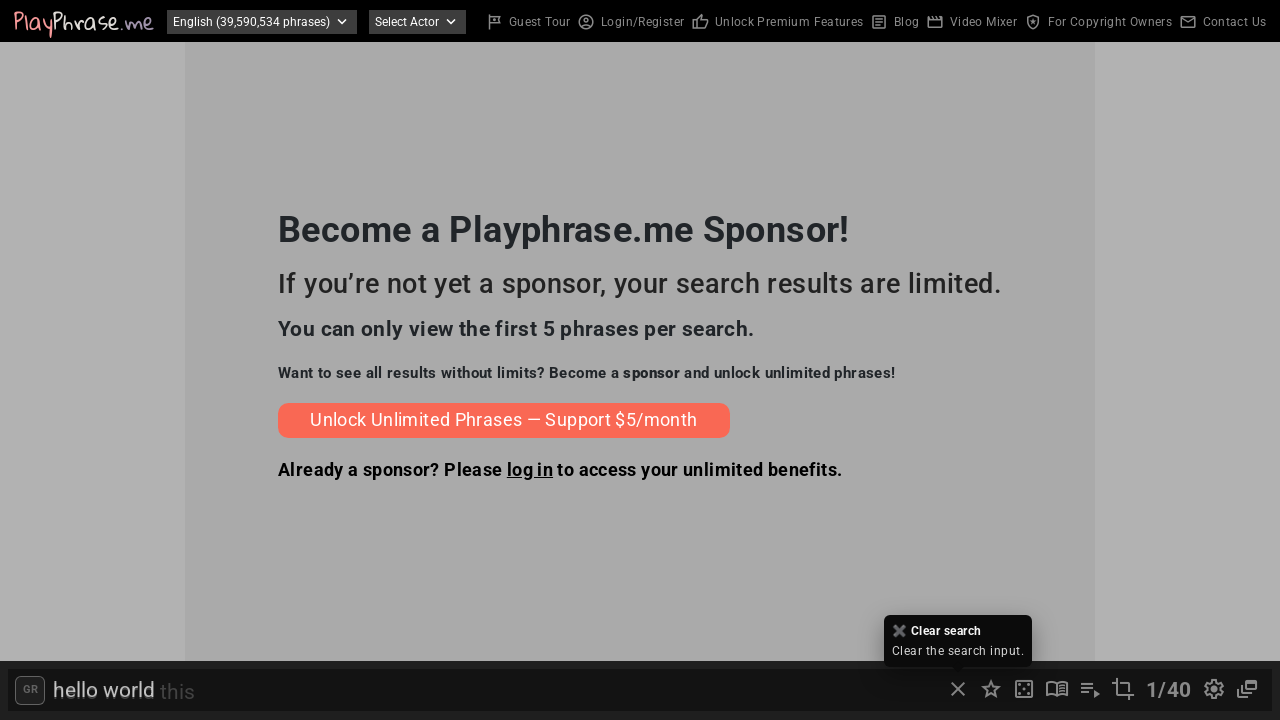

Retrieved search result count: '1/40'
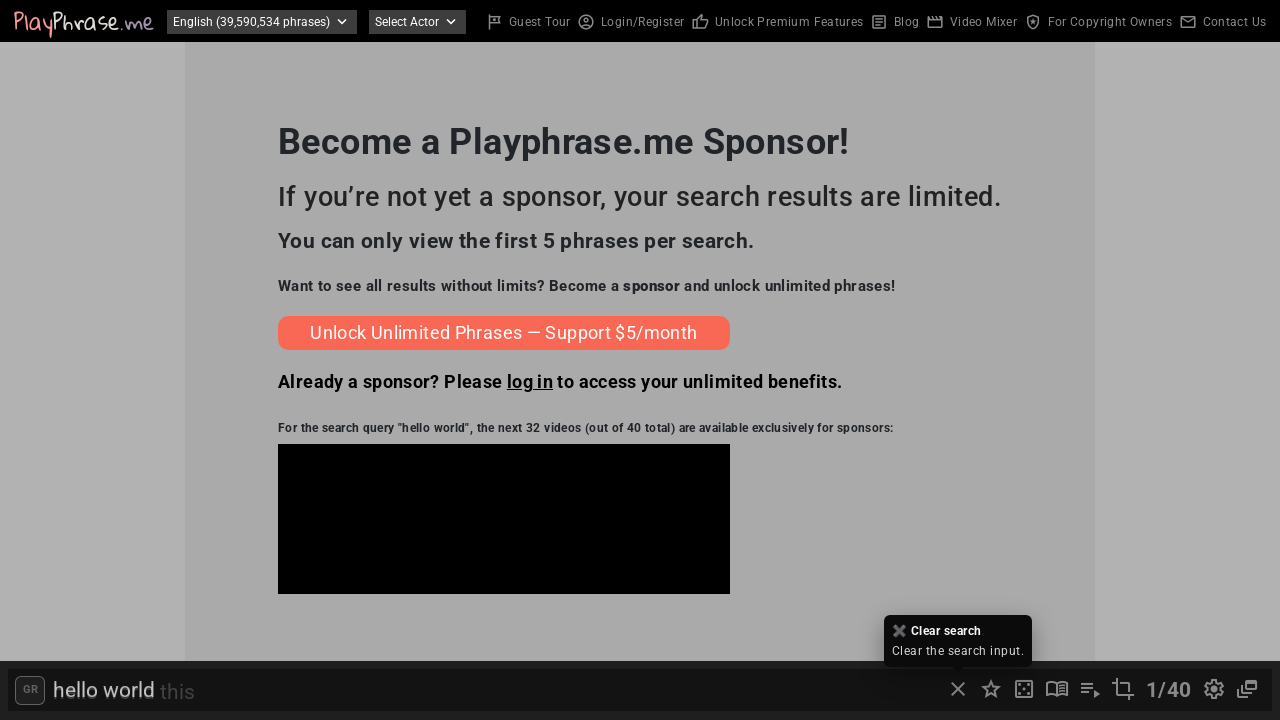

Waited 3 seconds after retrieving results for 'hello world'
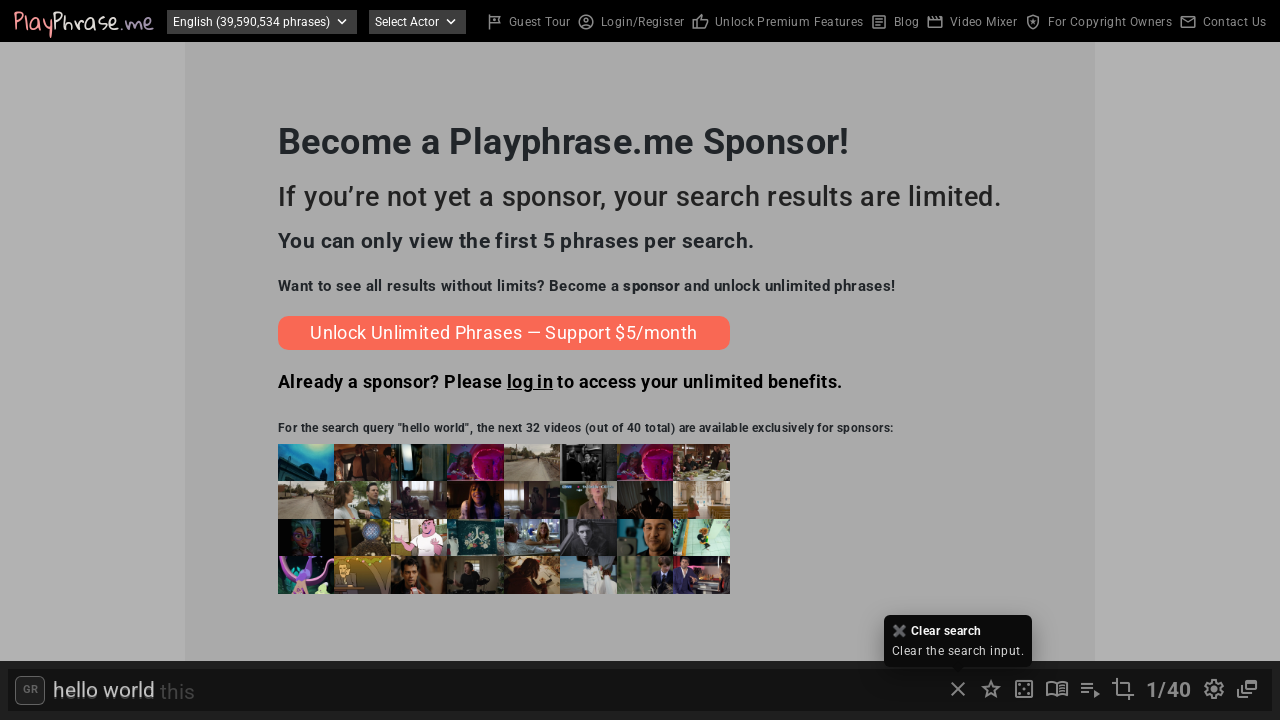

Clicked close button to clear search bar at (958, 689) on xpath=//i[contains(text(),'close')] >> nth=0
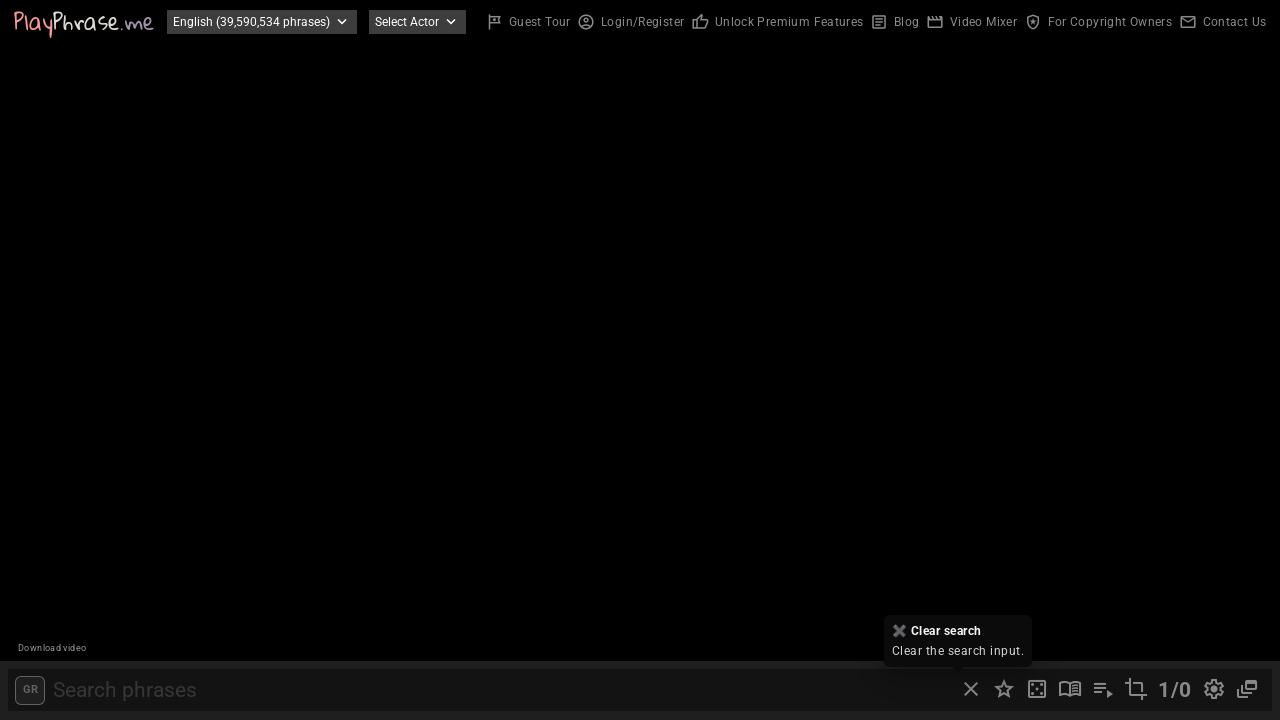

Filled search bar with phrase: 'good morning' on #search-input
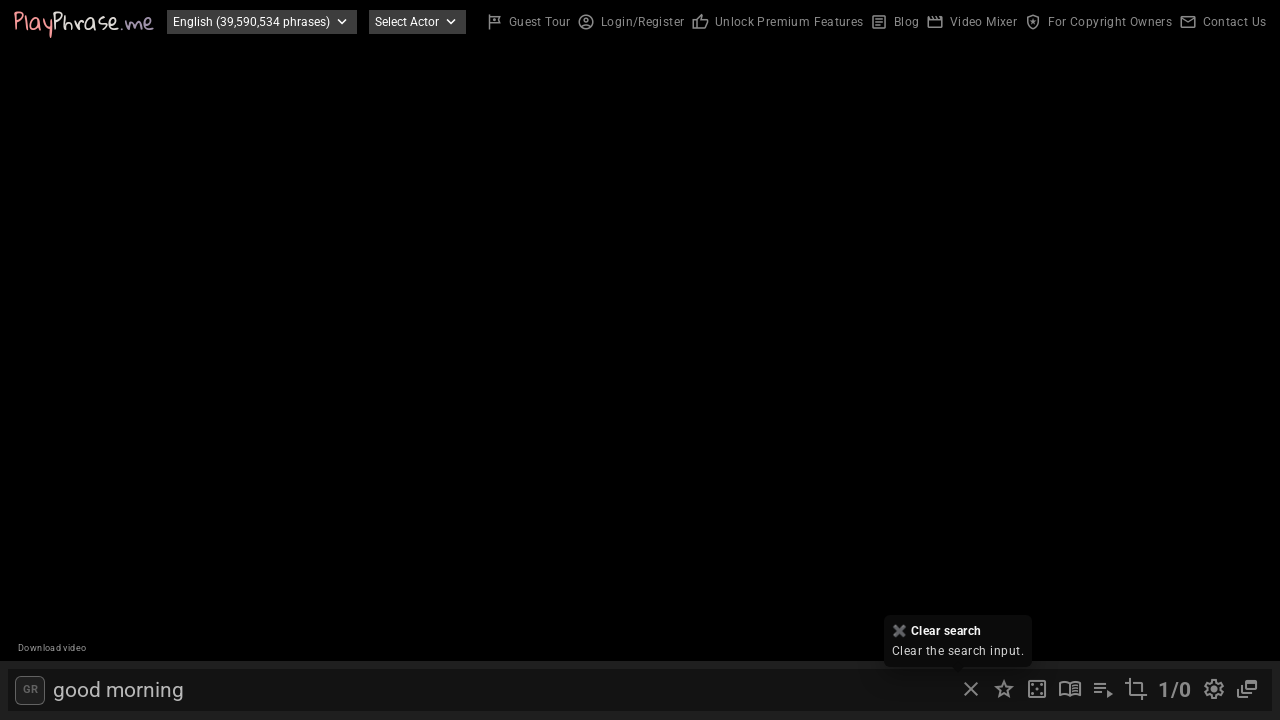

Waited 2 seconds for search results to load
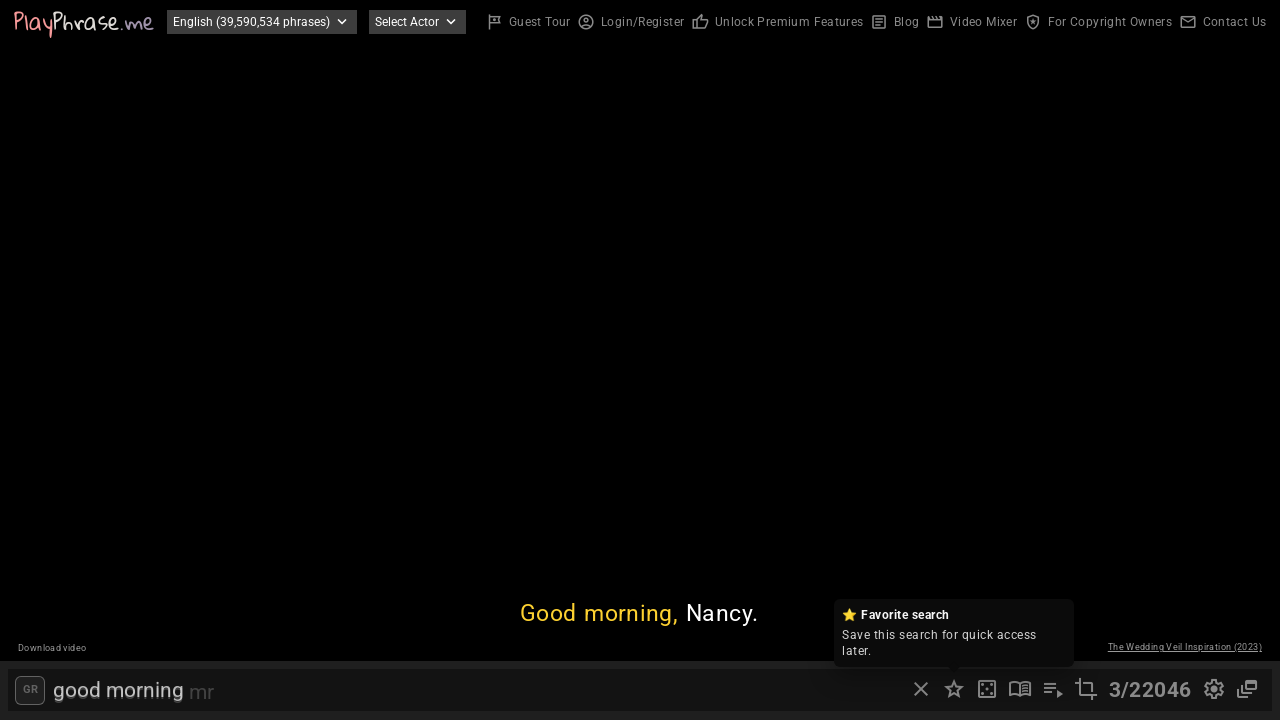

Retrieved search result count: '3/22046'
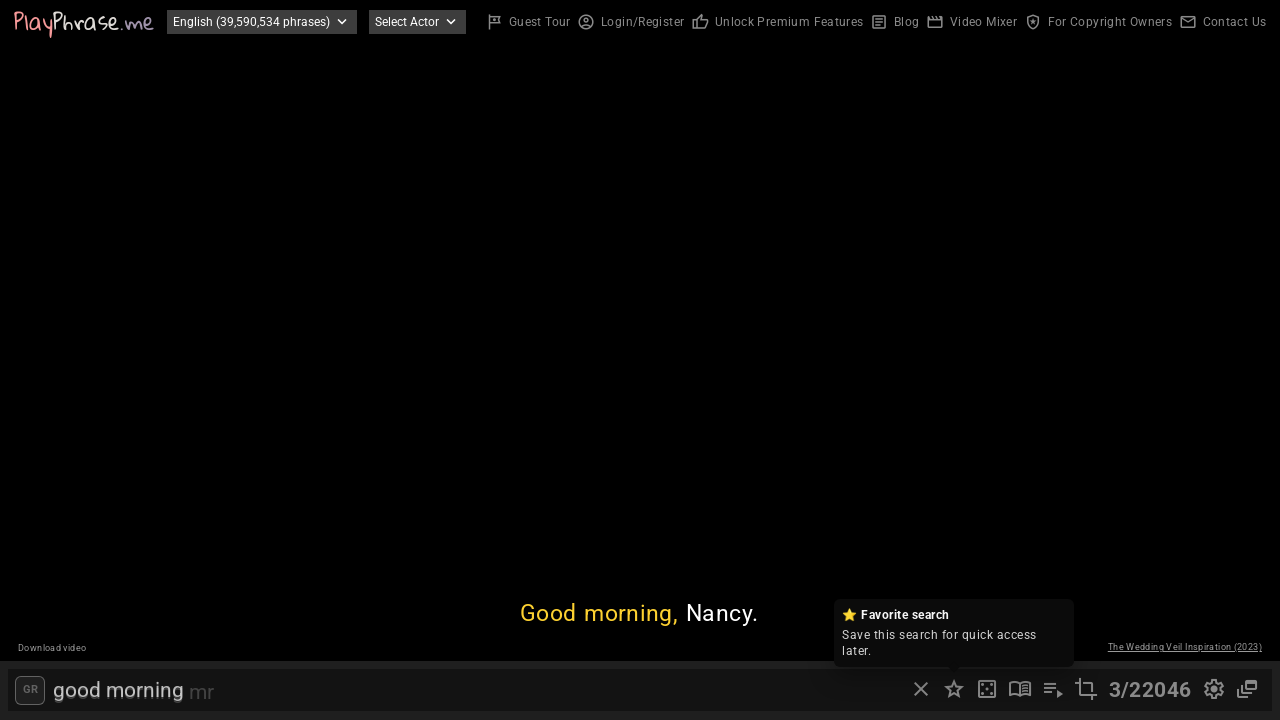

Waited 3 seconds after retrieving results for 'good morning'
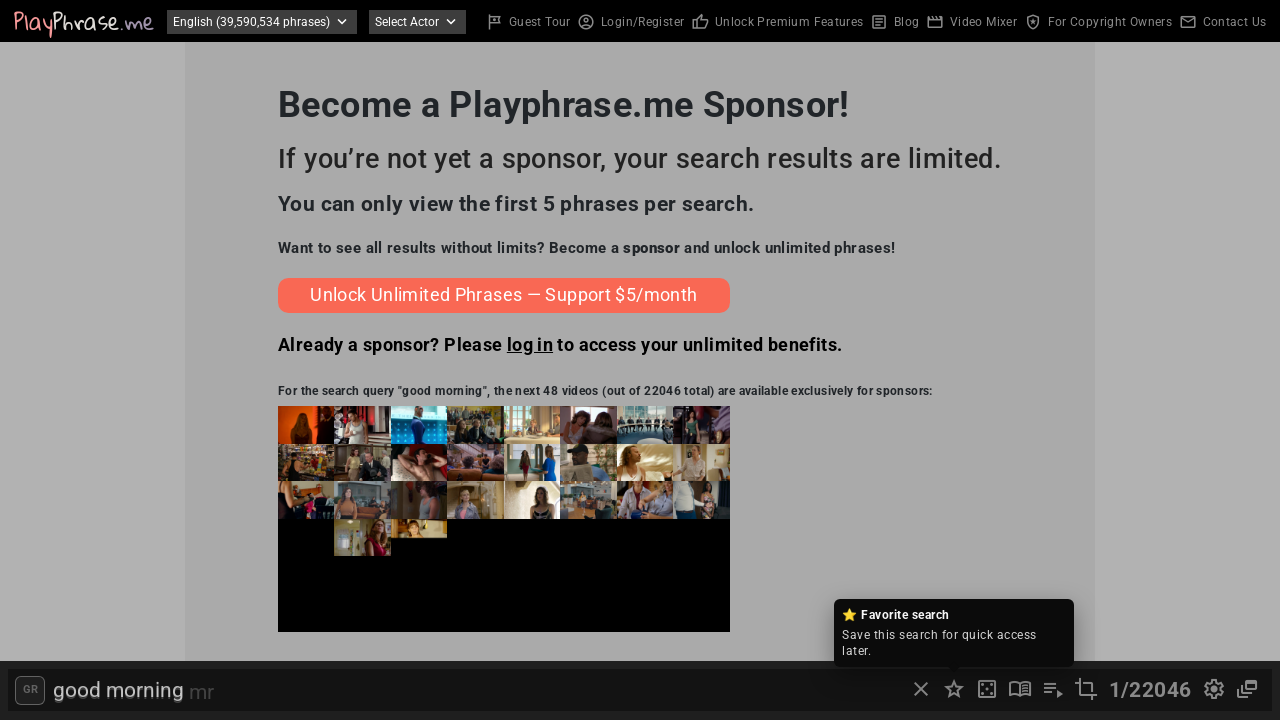

Clicked close button to clear search bar at (921, 689) on xpath=//i[contains(text(),'close')] >> nth=0
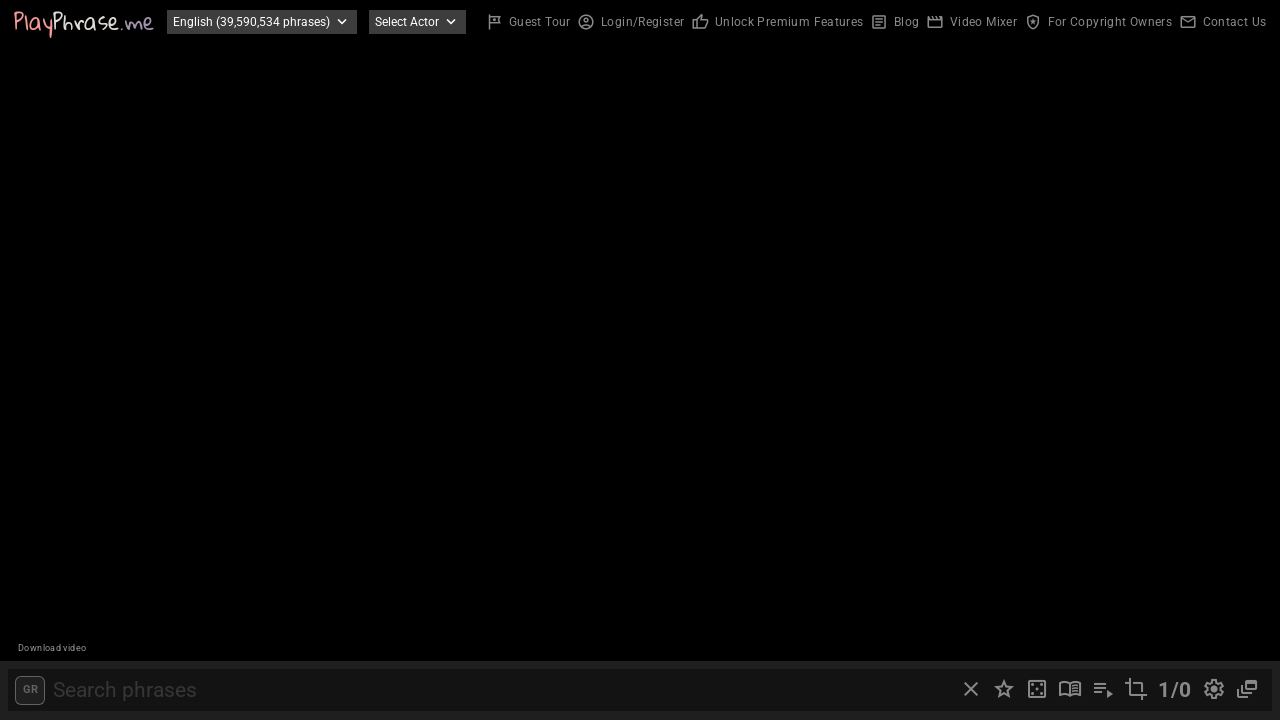

Filled search bar with phrase: 'thank you' on #search-input
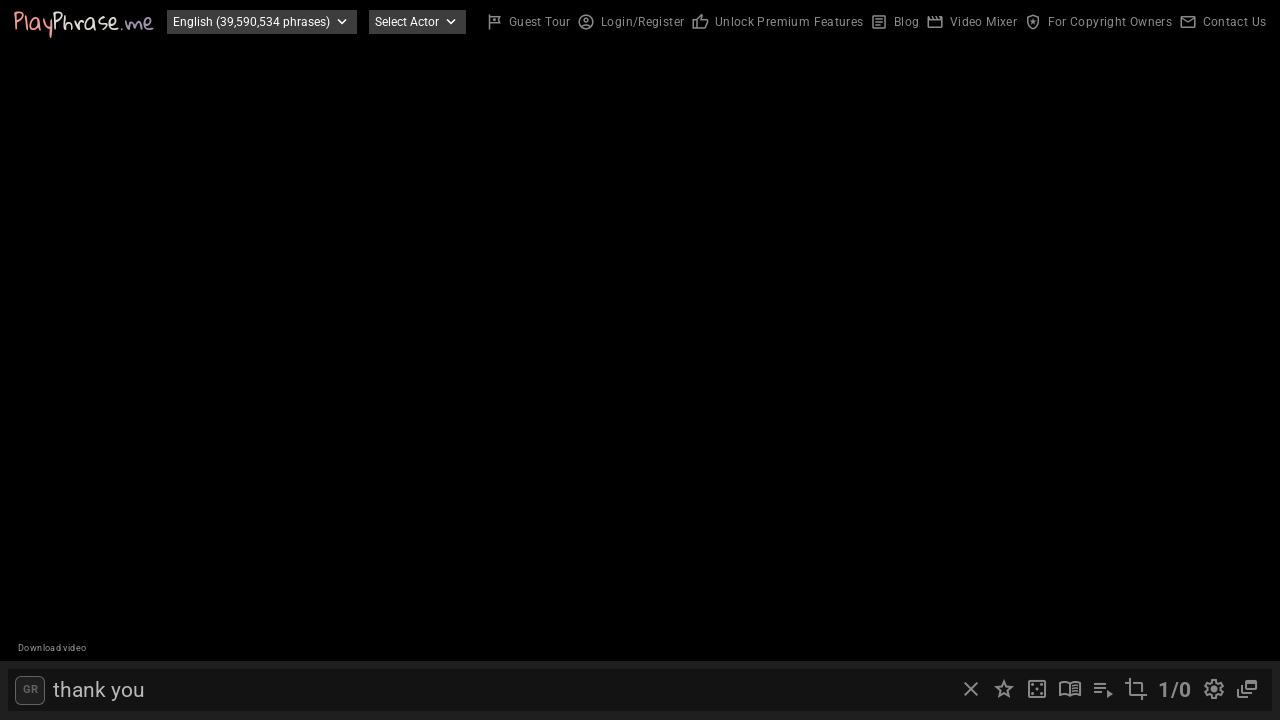

Waited 2 seconds for search results to load
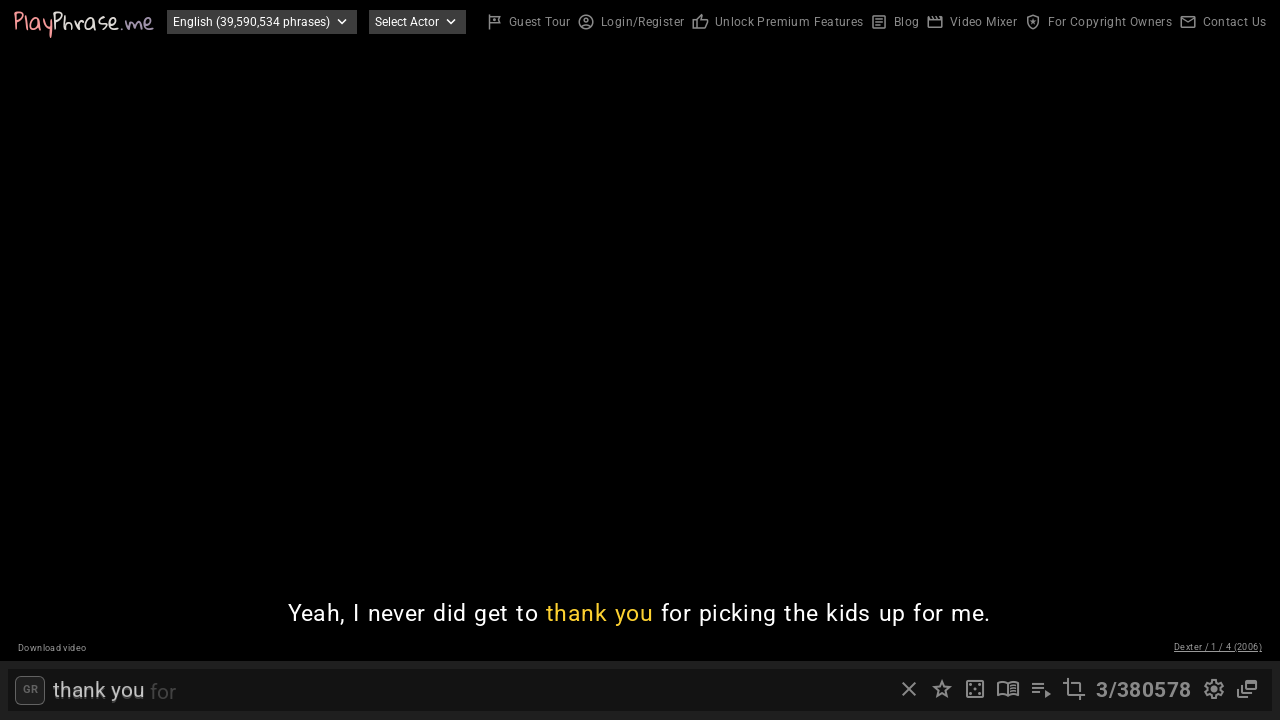

Retrieved search result count: '4/380578'
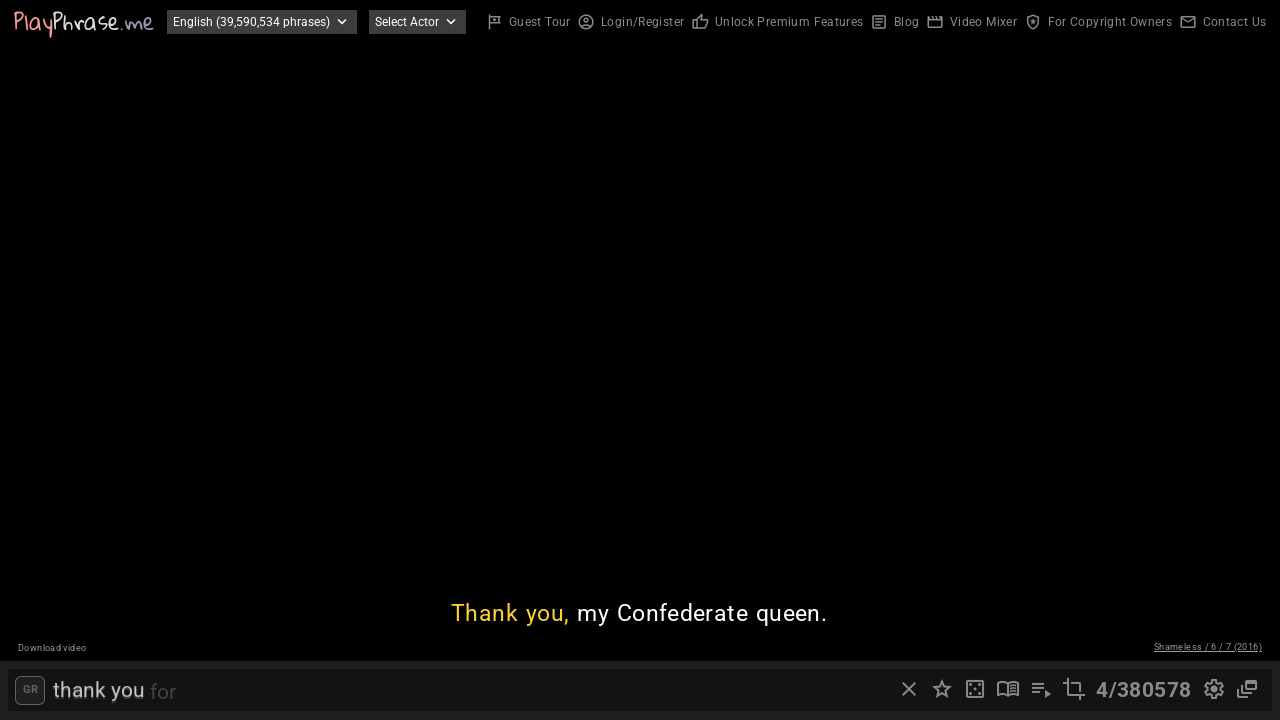

Waited 3 seconds after retrieving results for 'thank you'
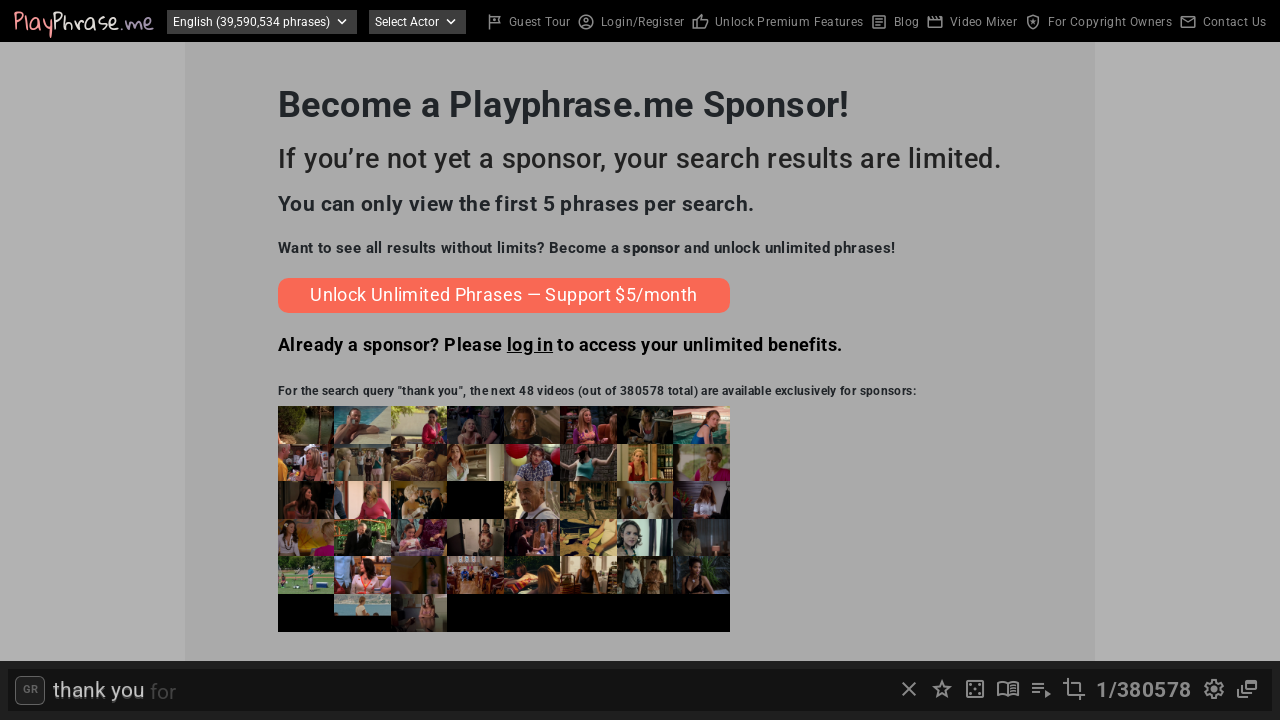

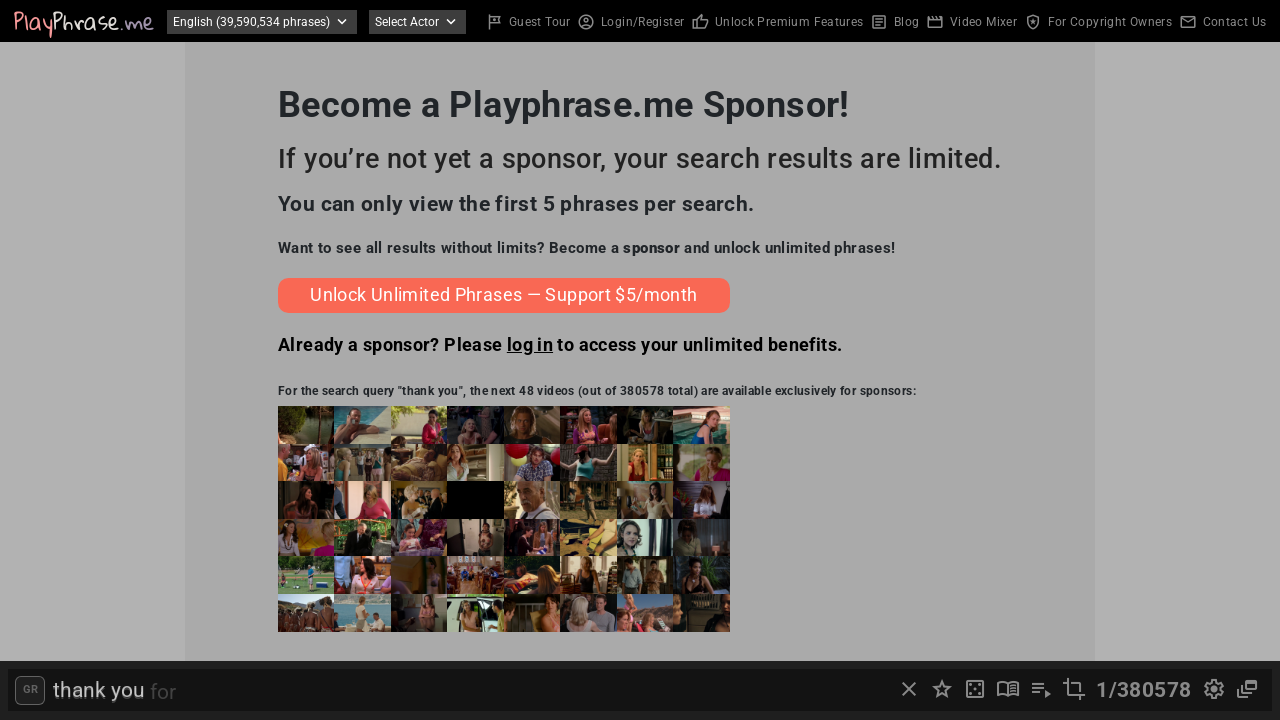